Automates the PRED-TMBB2 protein prediction tool by submitting a FASTA sequence, configuring prediction options (enabling batch prediction, disabling signal peptide predictions), and running the prediction.

Starting URL: http://195.251.108.230/PRED-TMBB2/

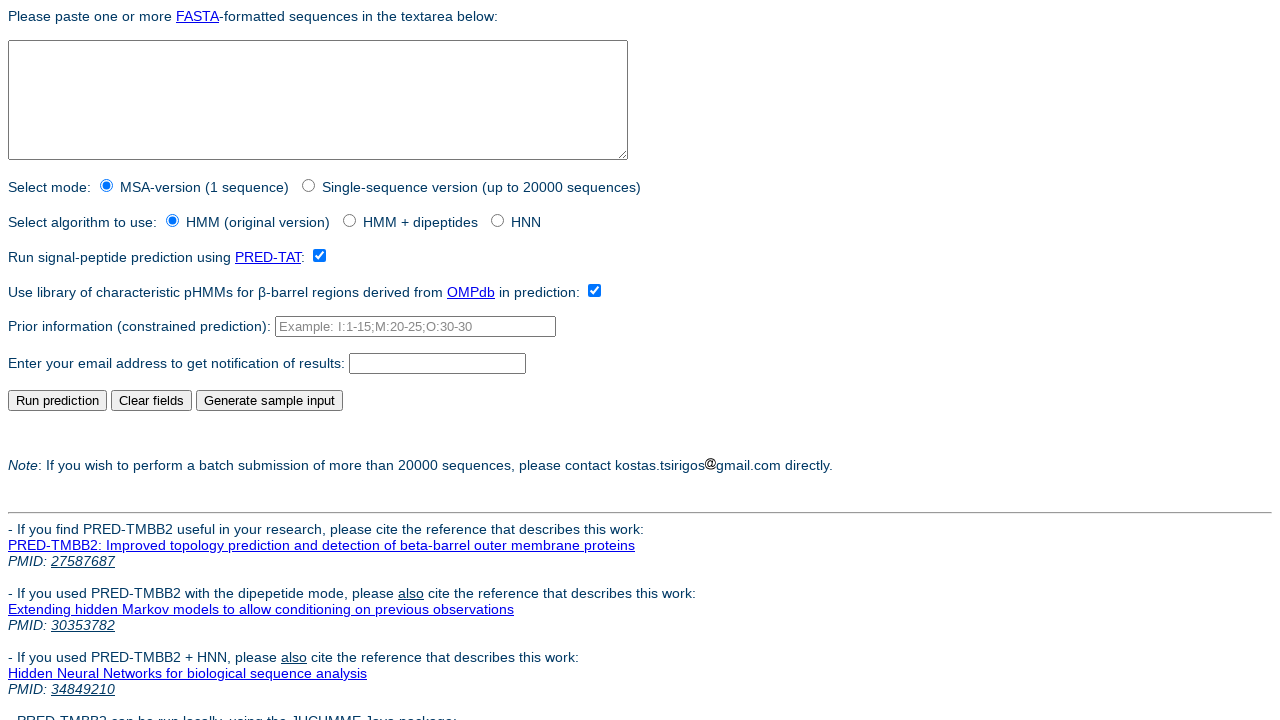

Filled FASTA sequence textarea with two test protein sequences on textarea[name='sequence']
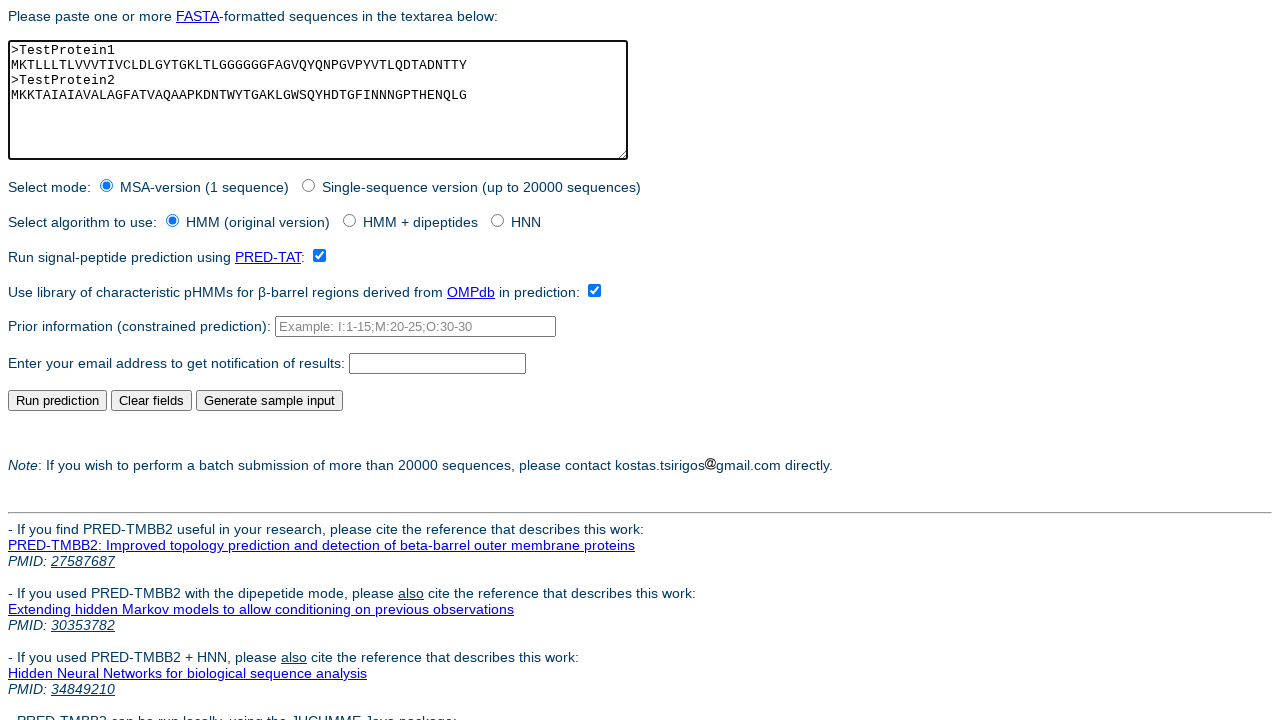

Enabled batch prediction checkbox at (308, 186) on xpath=//html/body/form/input[2]
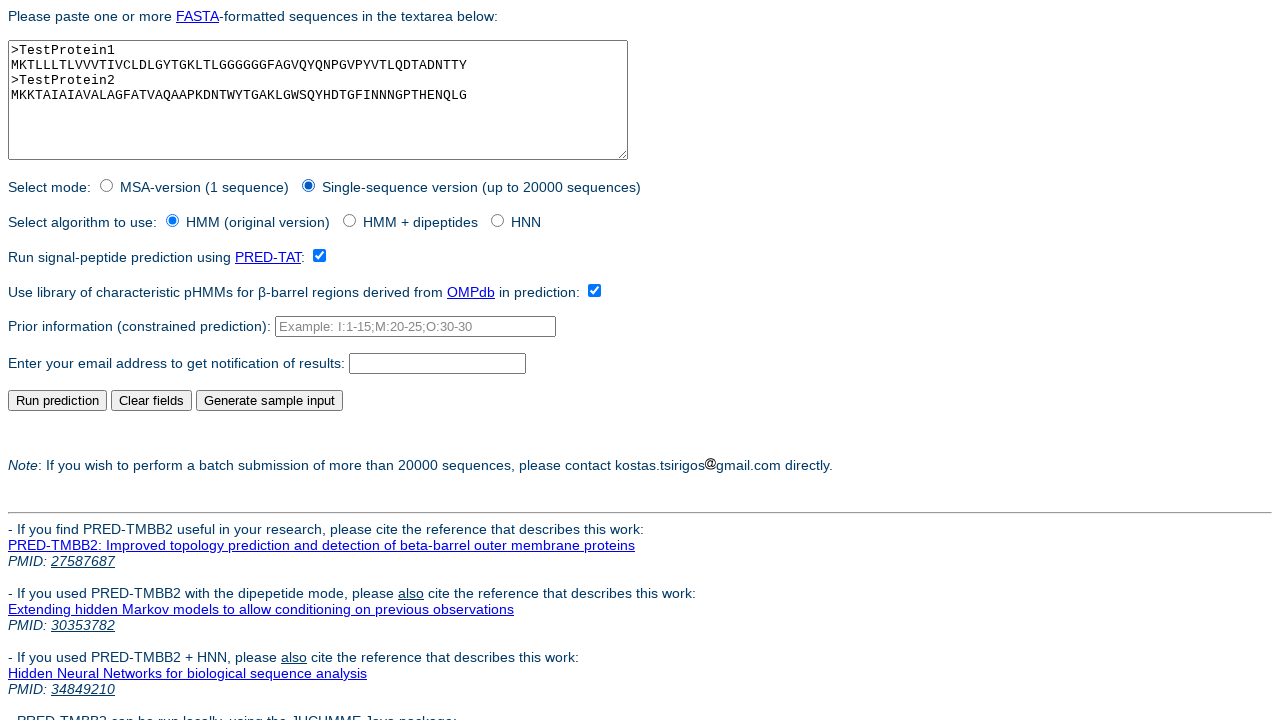

Disabled signal peptide predictions checkbox at (172, 220) on xpath=//html/body/form/input[3]
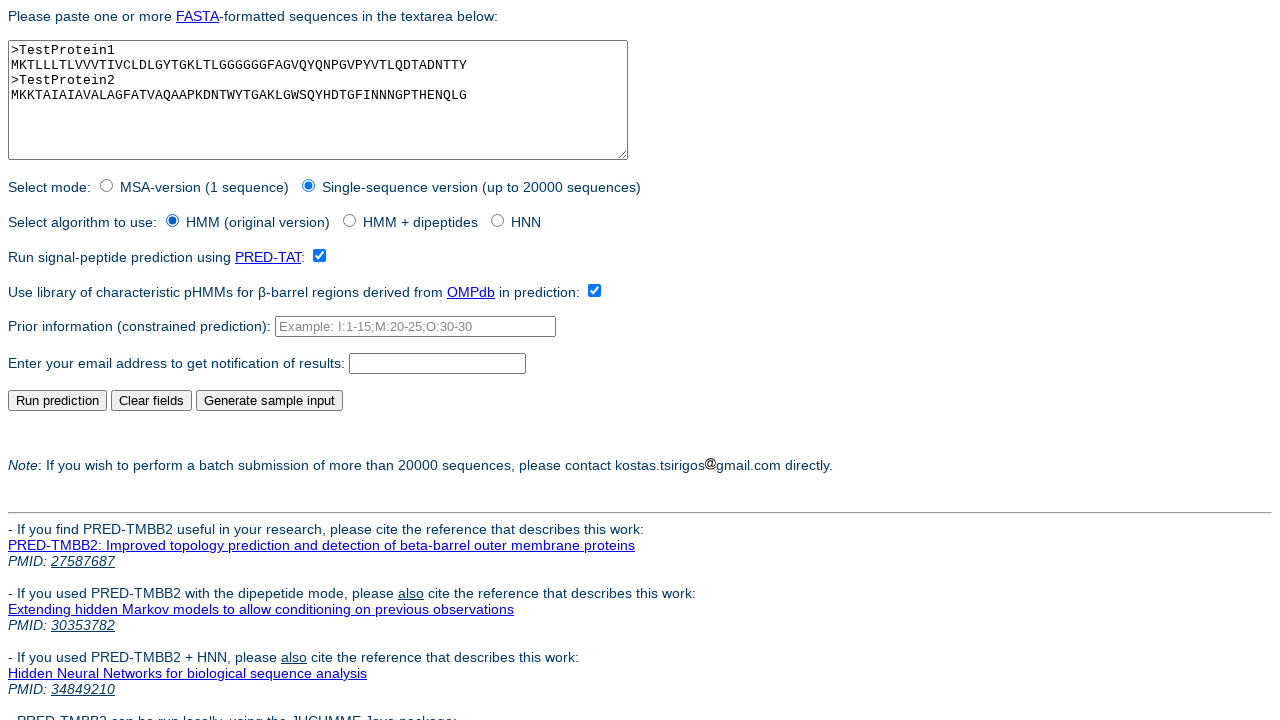

Clicked run prediction button to submit the job at (594, 290) on xpath=//html/body/form/input[7]
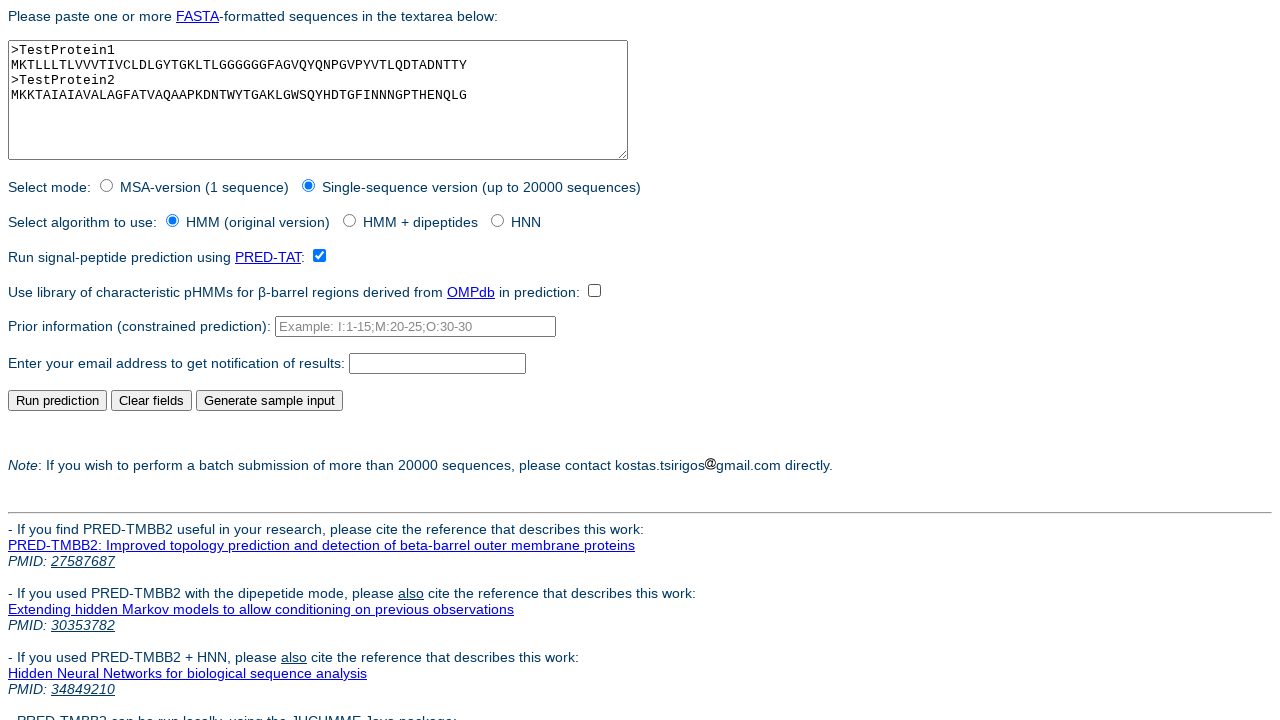

Waited for prediction processing to complete and page to stabilize
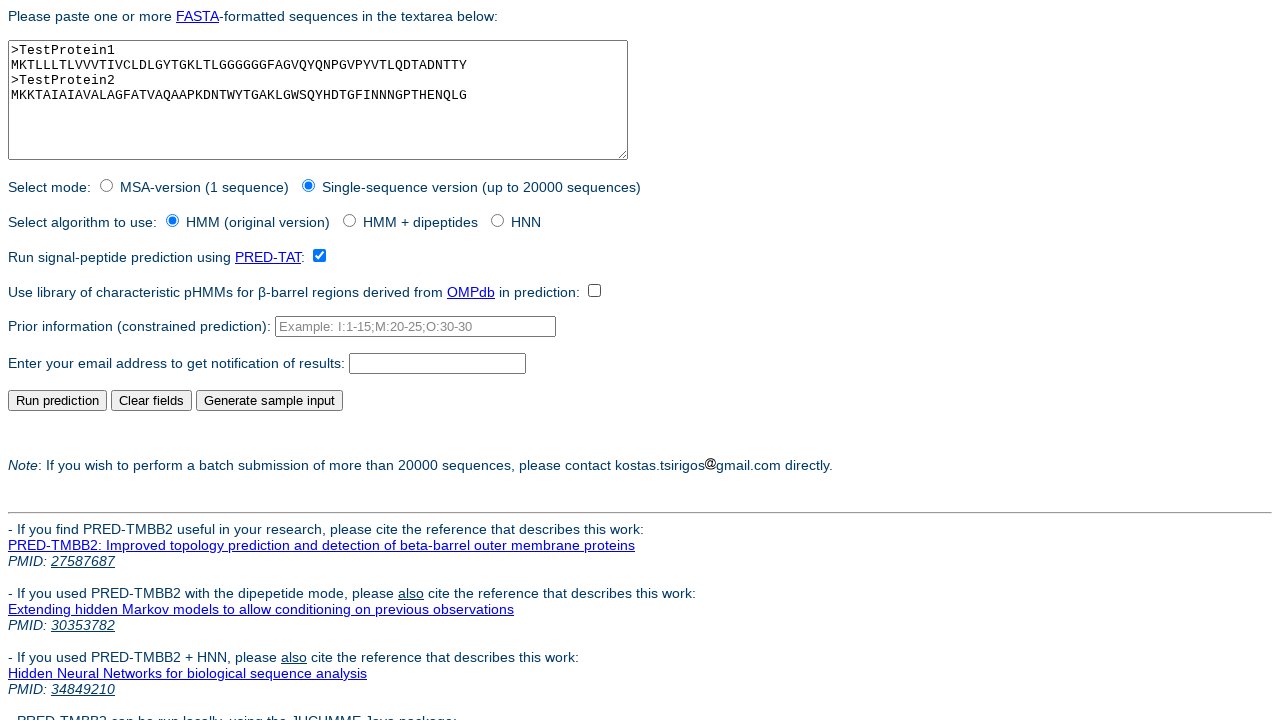

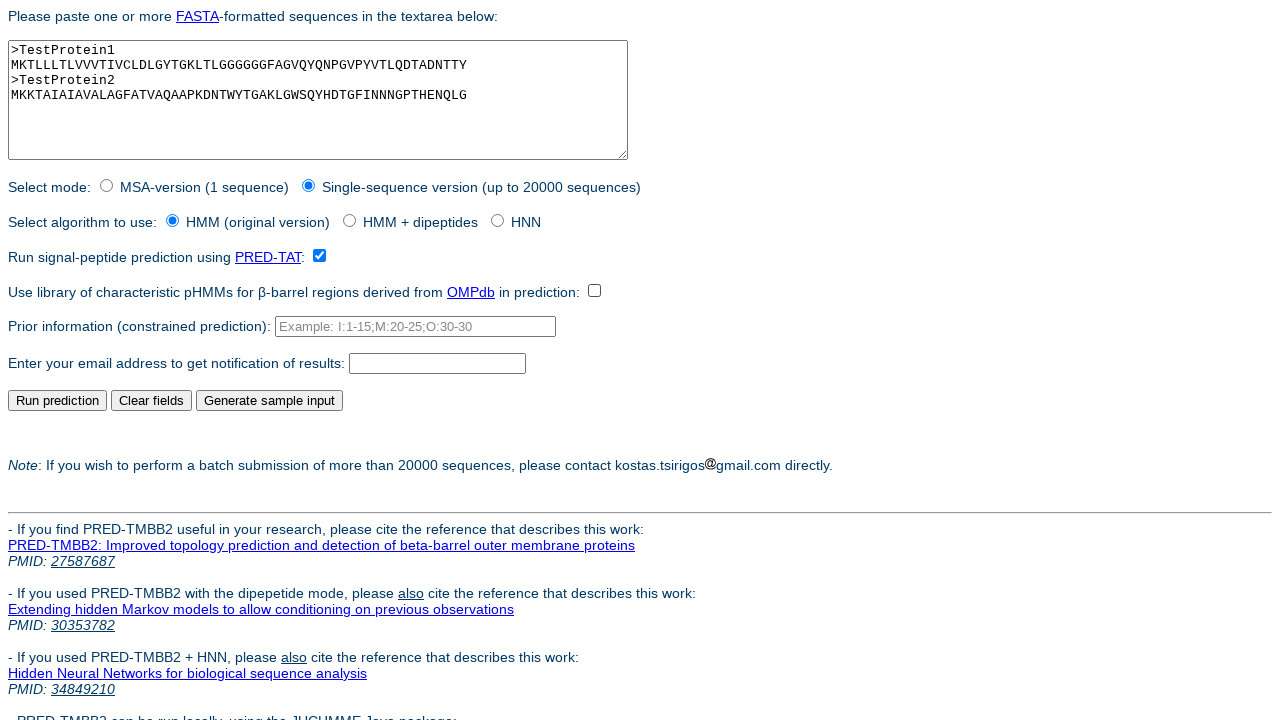